Navigates to the Demoblaze demo e-commerce website homepage to verify page loads correctly

Starting URL: https://www.demoblaze.com/index.html

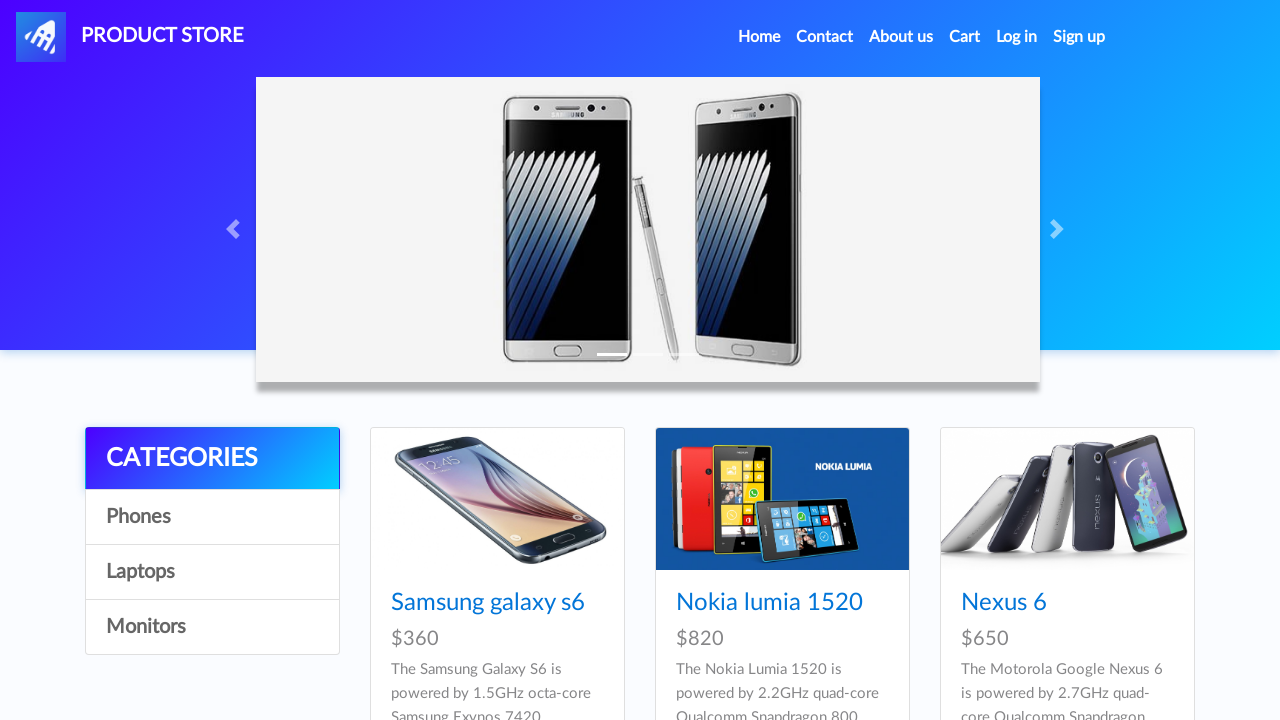

Waited for DOM content to load on Demoblaze homepage
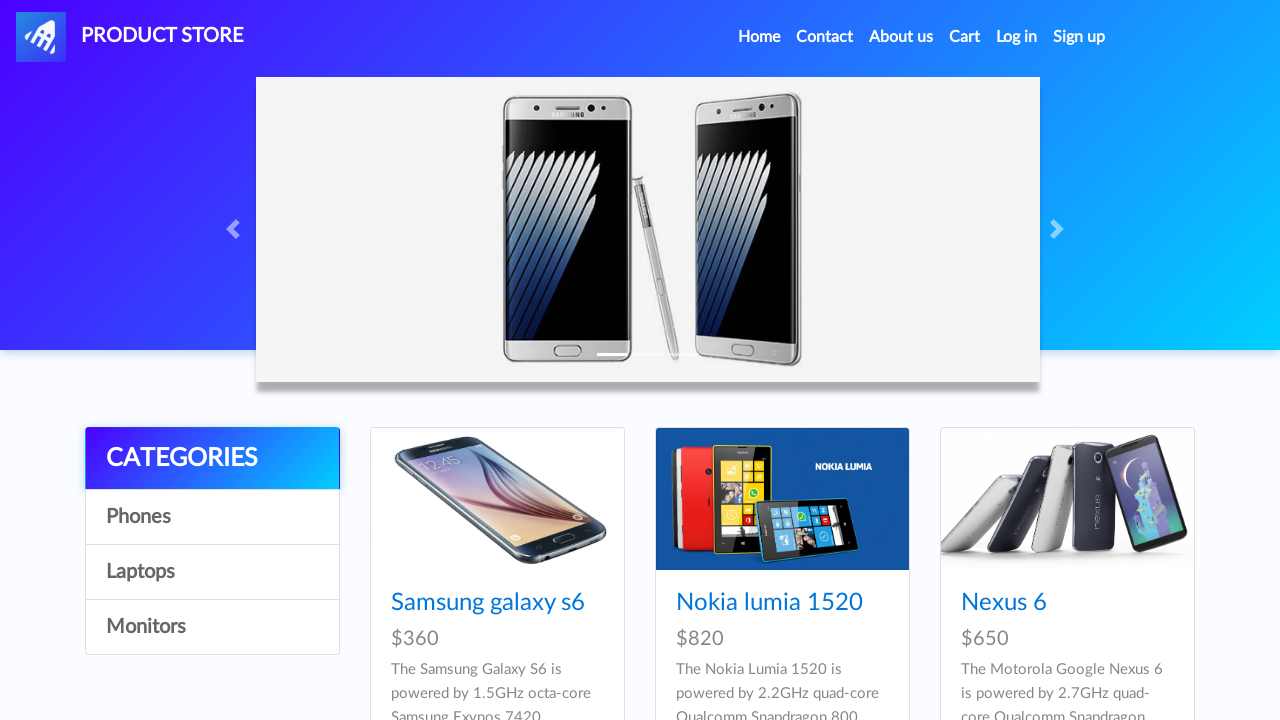

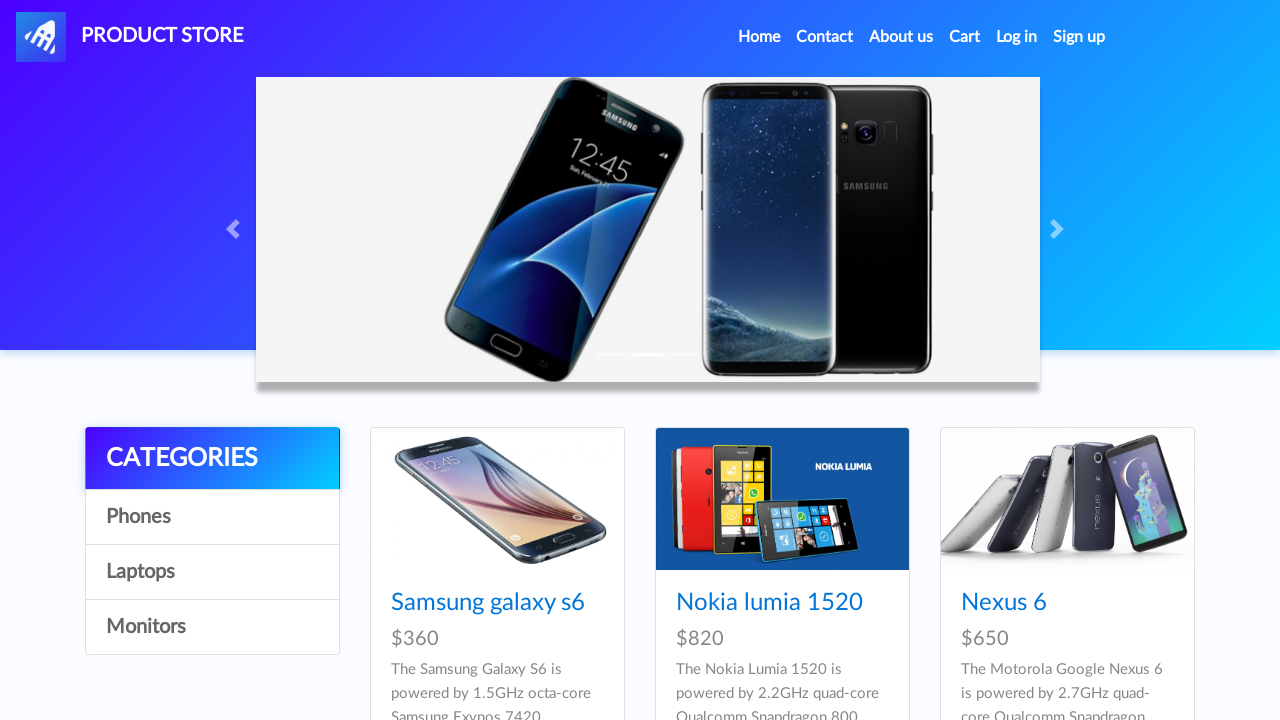